Navigates to the Form Authentication page and verifies the login icon is displayed

Starting URL: https://the-internet.herokuapp.com

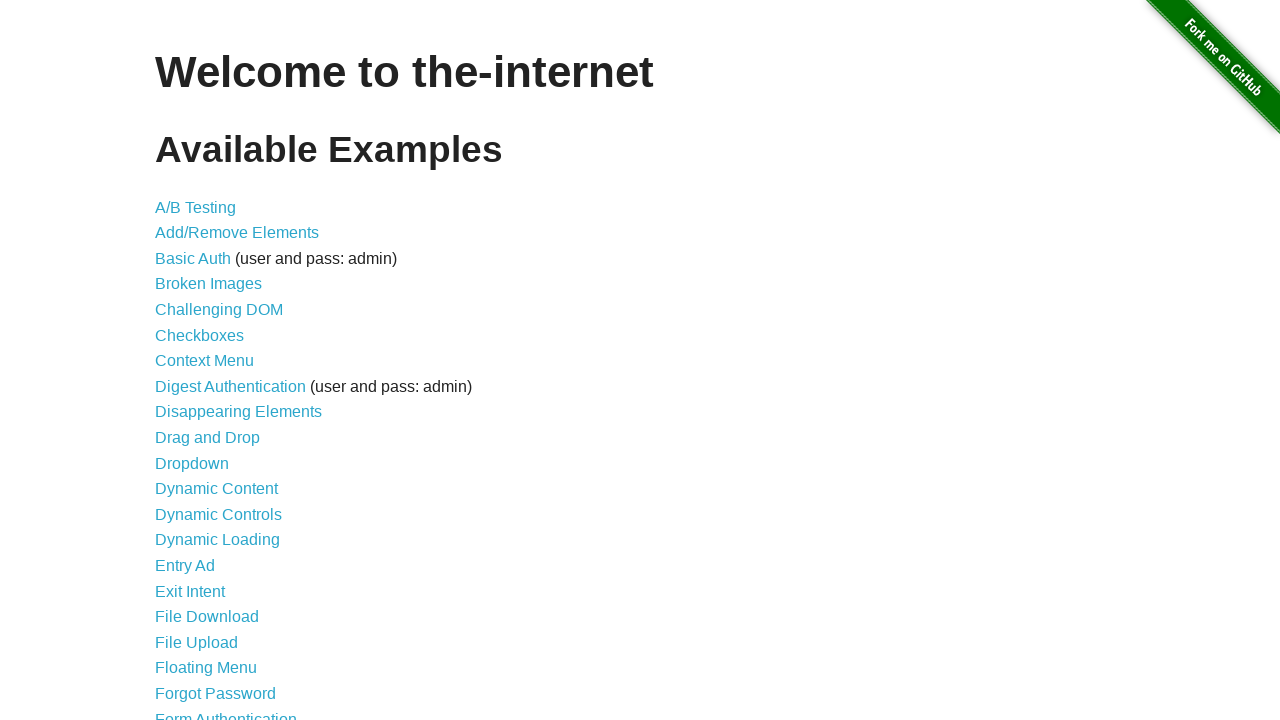

Clicked on Form Authentication link at (226, 712) on xpath=//a[normalize-space()='Form Authentication']
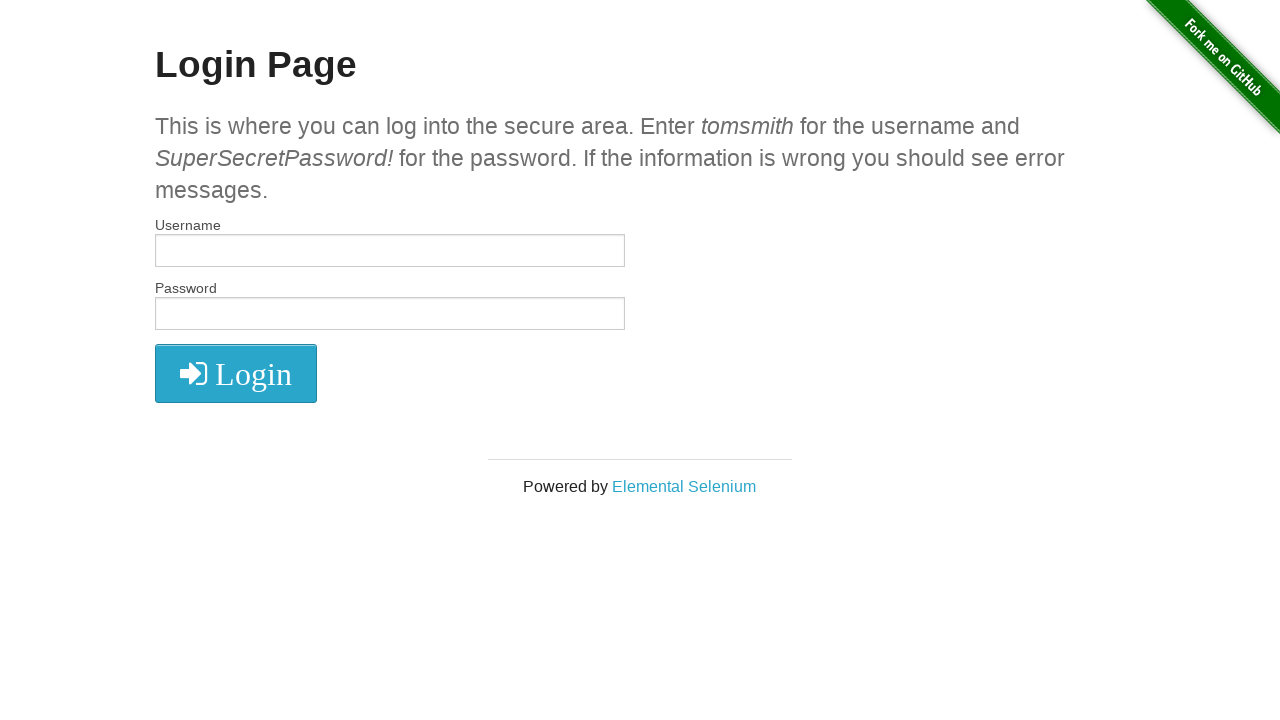

Located login icon element
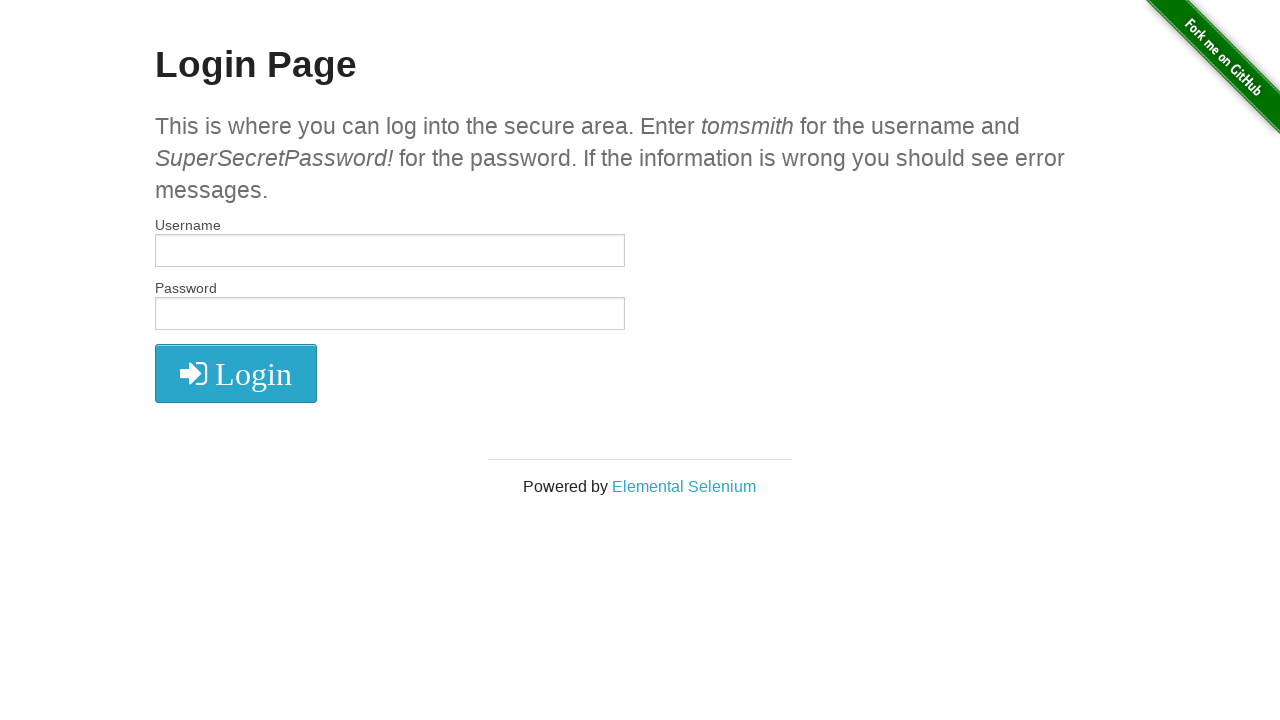

Verified login icon is displayed
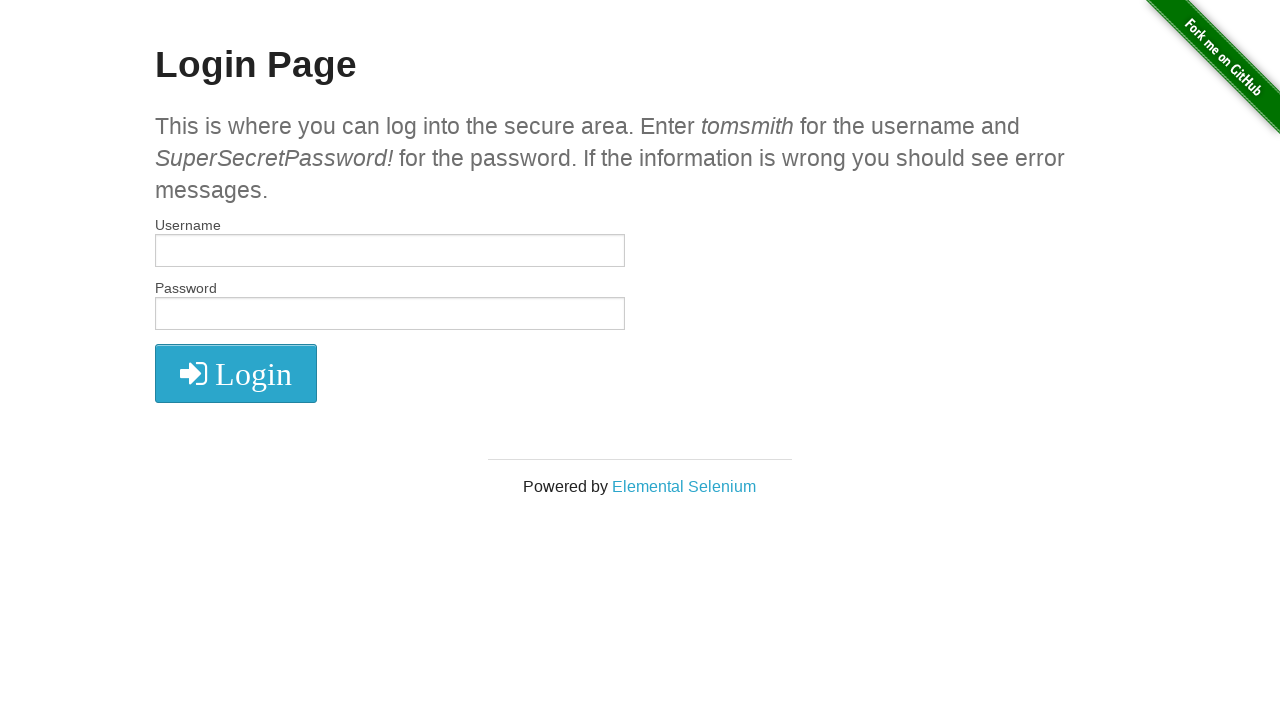

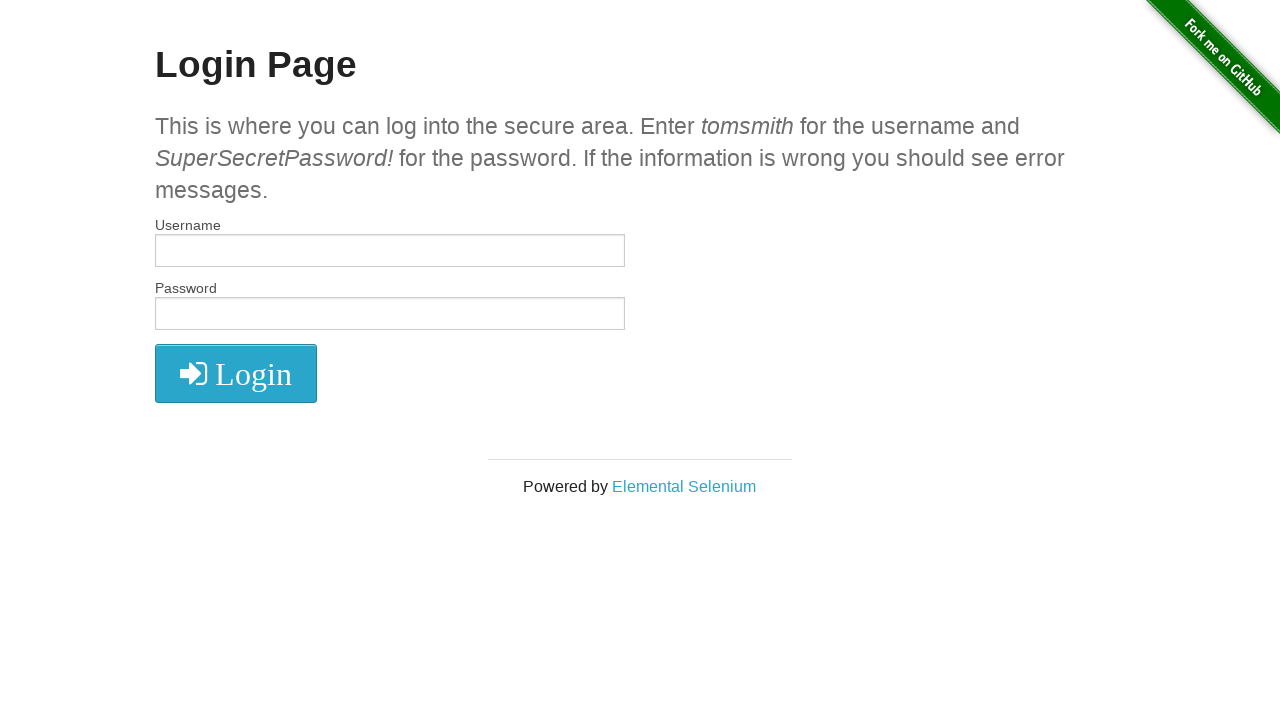